Tests table sorting functionality on a table with semantic class attributes by clicking the Due column header

Starting URL: http://the-internet.herokuapp.com/tables

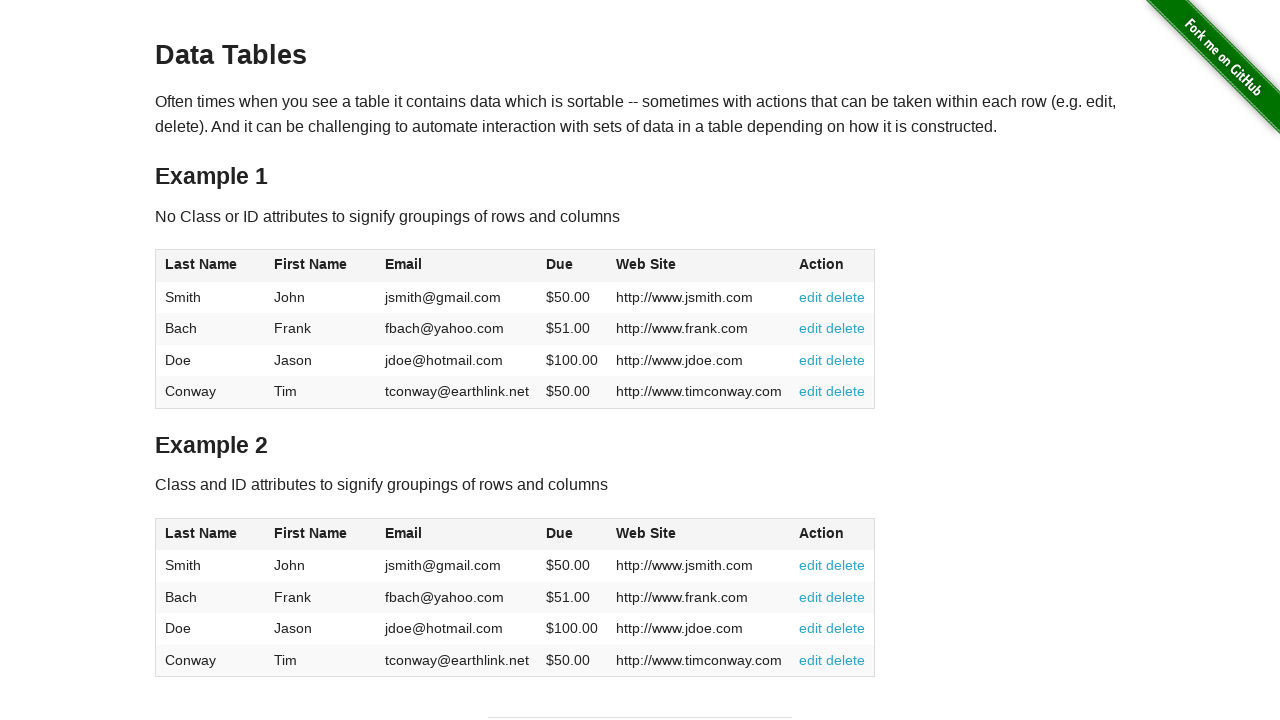

Clicked the Due column header to sort table at (560, 533) on #table2 thead .dues
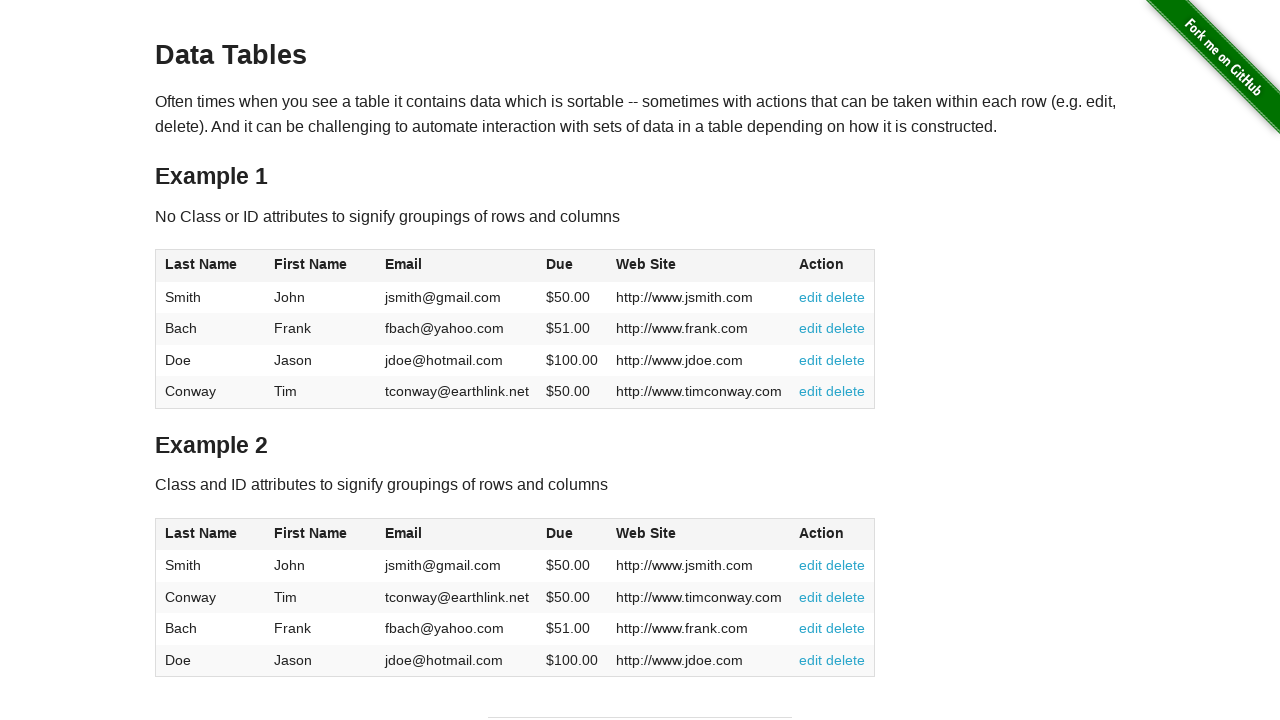

Table updated after sorting by Due column
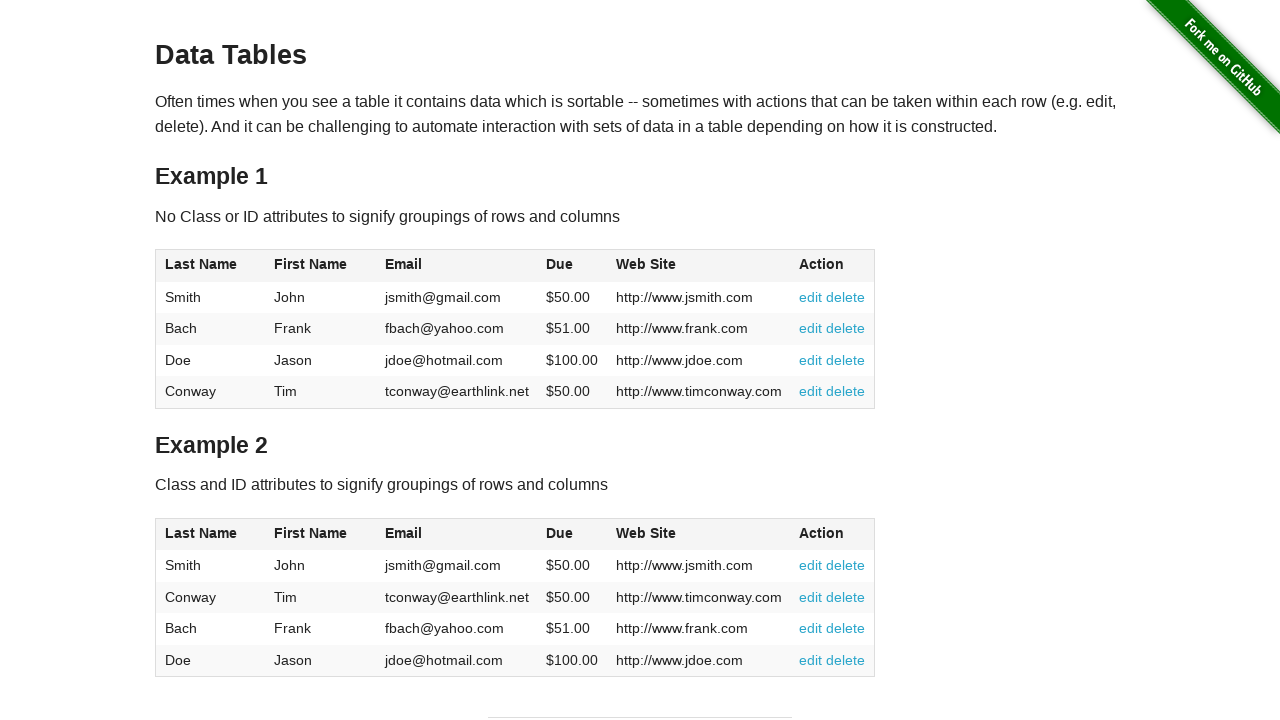

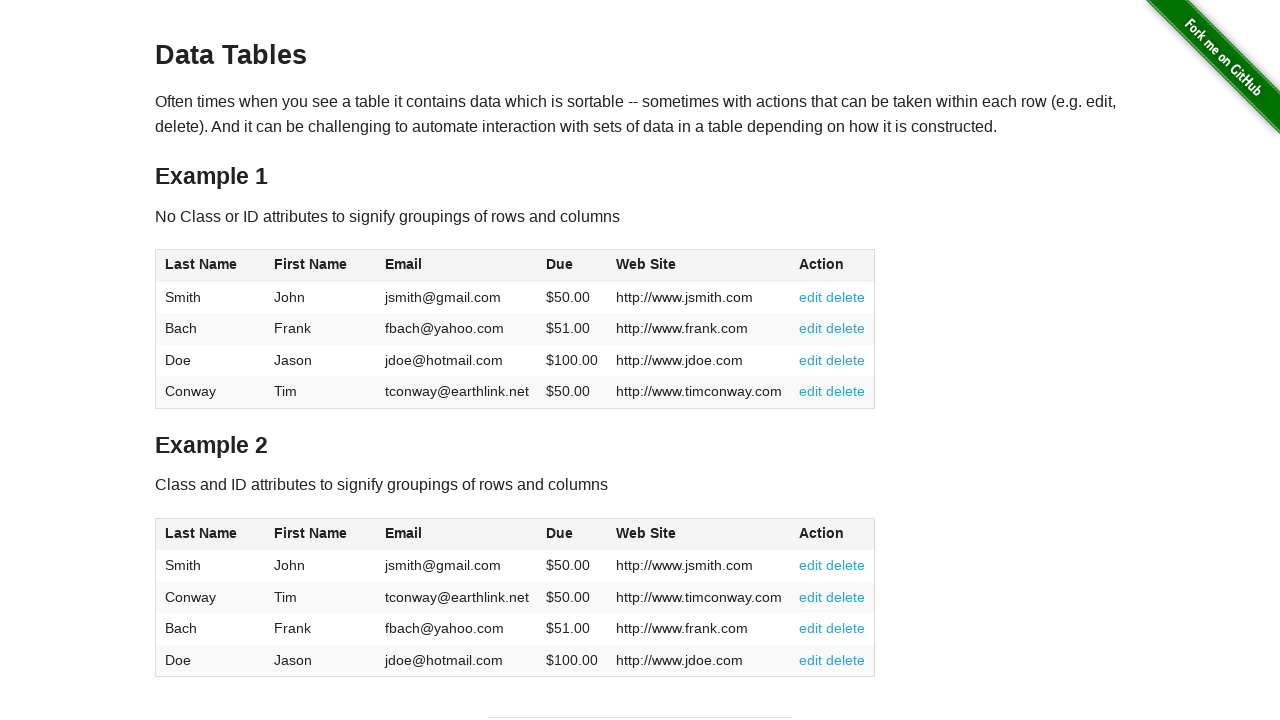